Tests checkbox functionality by verifying initial states, clicking to toggle checkboxes, and verifying the state changes. It checks checkbox 1 (initially unchecked), unchecks checkbox 2 (initially checked), then checks both checkboxes.

Starting URL: https://the-internet.herokuapp.com/checkboxes

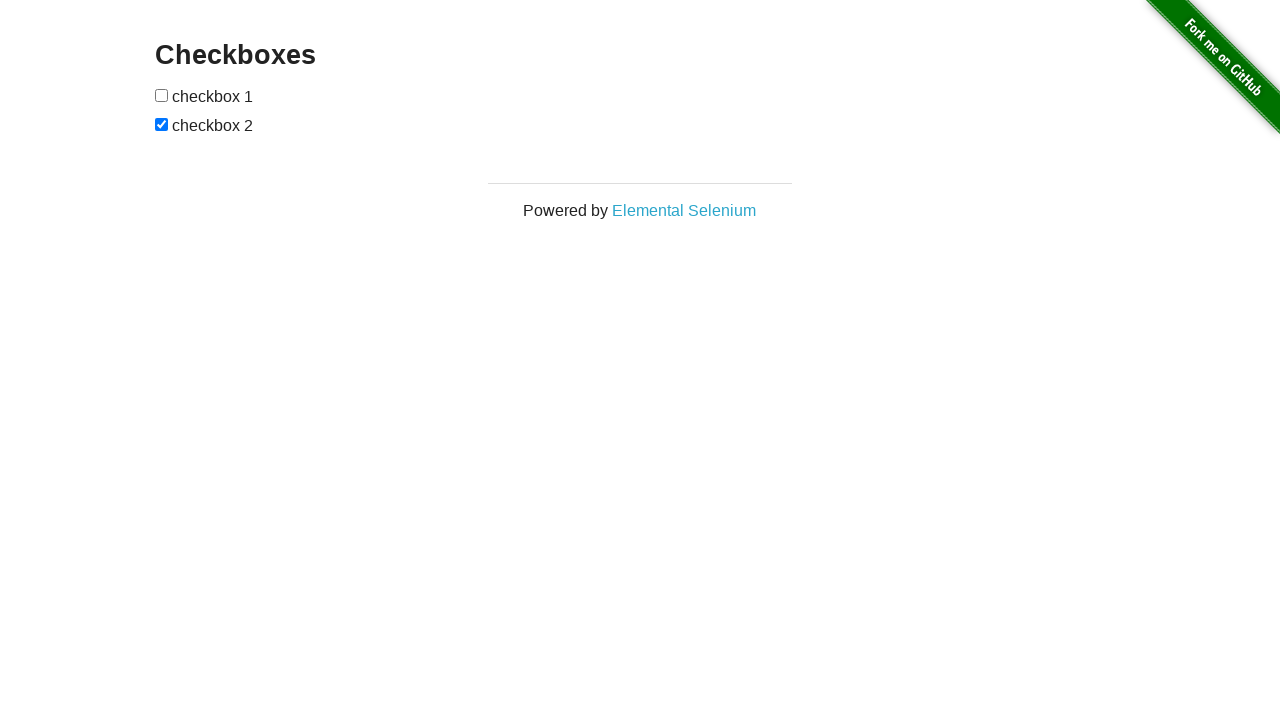

Located checkbox 1
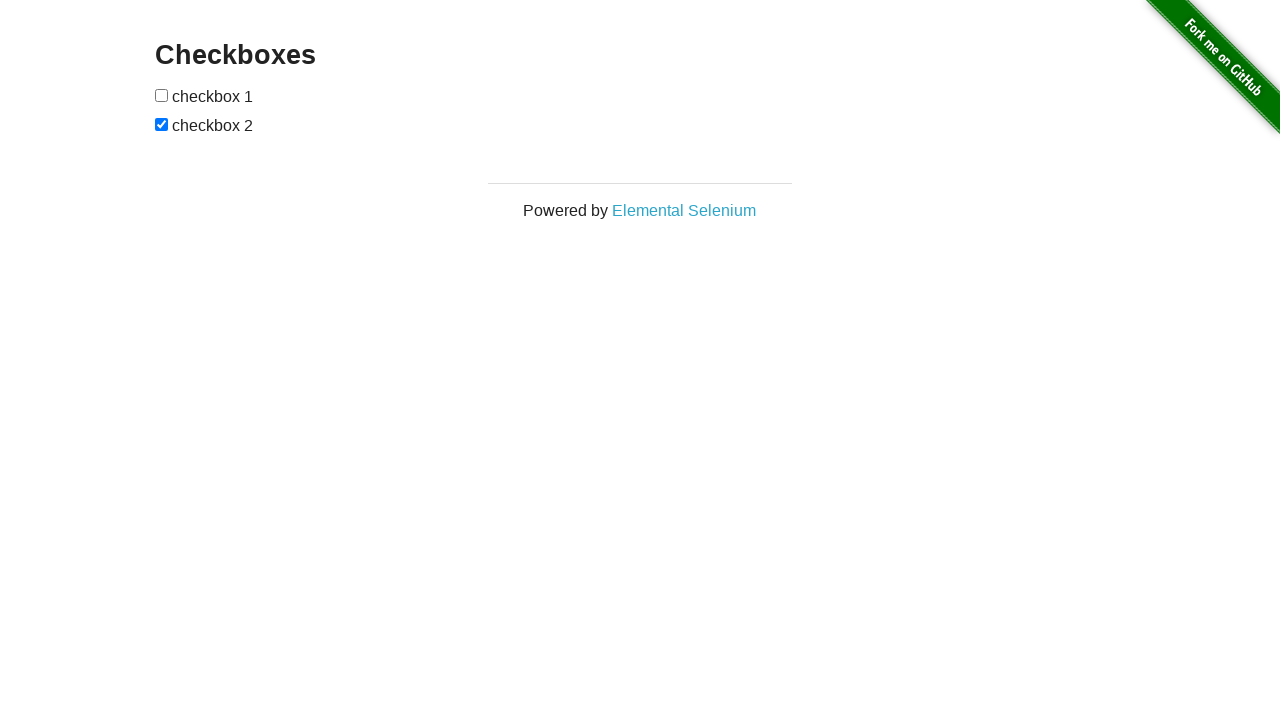

Located checkbox 2
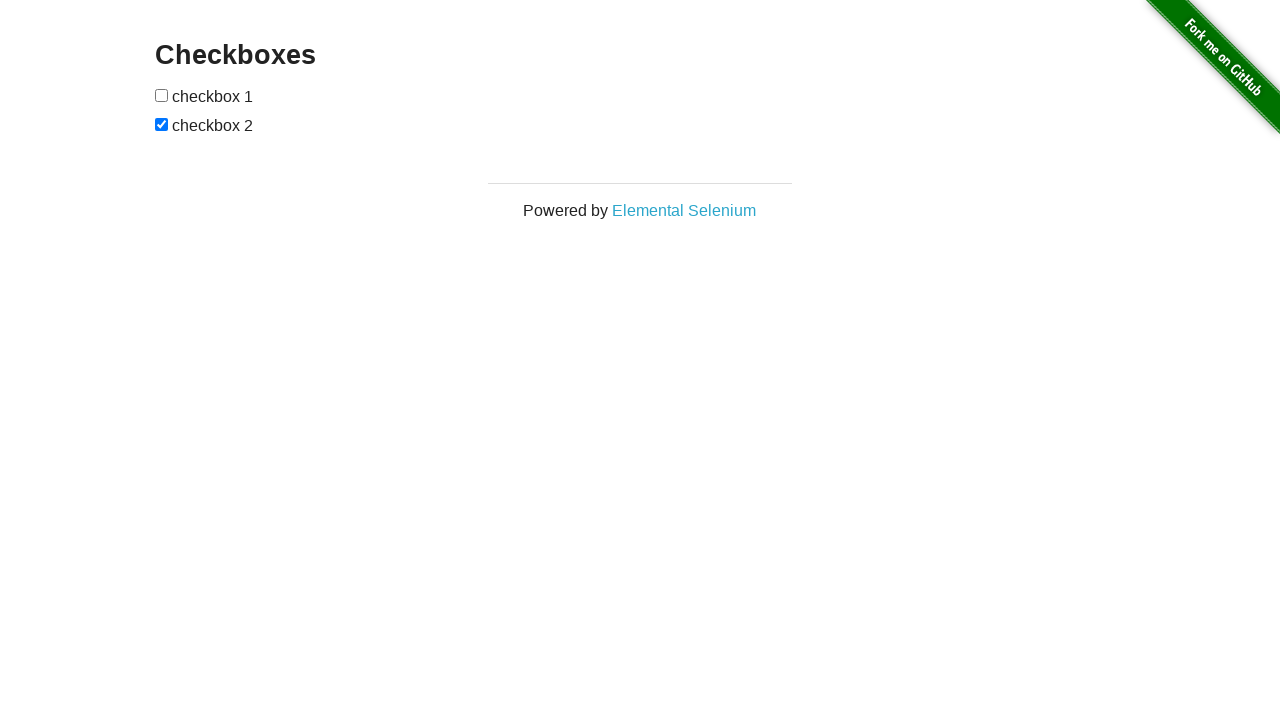

Verified checkbox 1 is unchecked initially
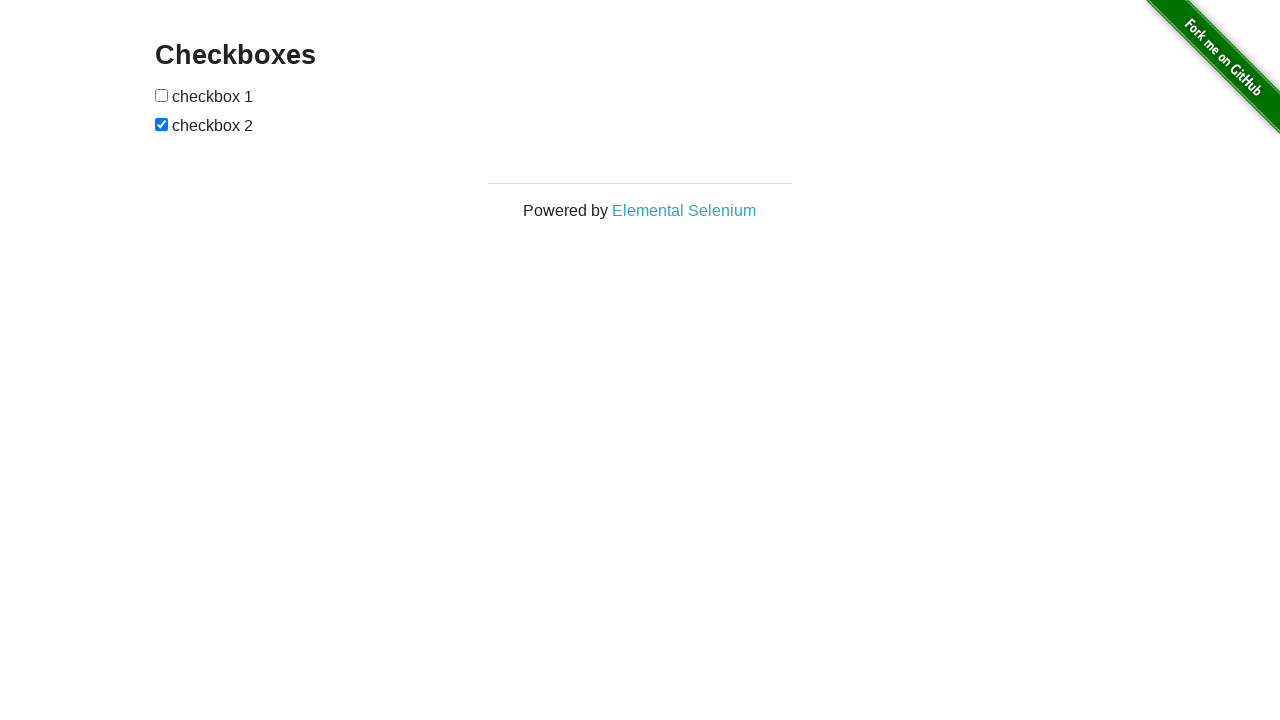

Verified checkbox 2 is checked initially
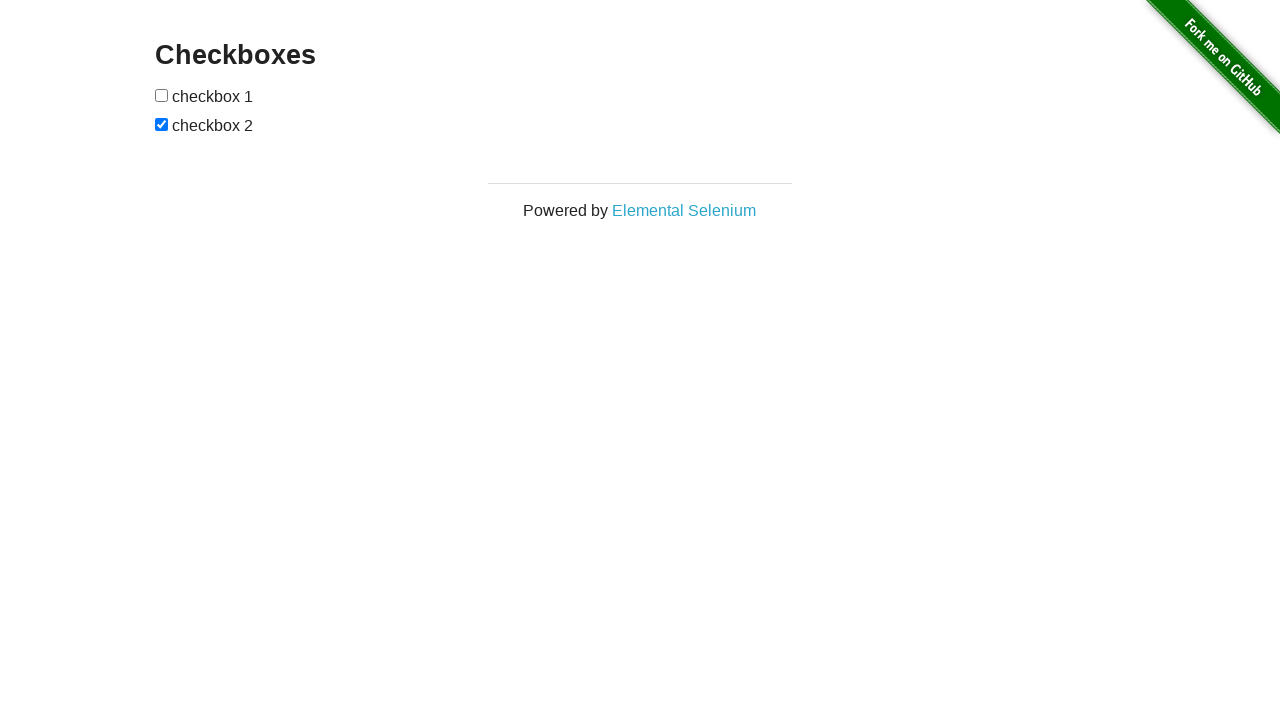

Clicked checkbox 1 to check it at (162, 95) on xpath=//input[@type='checkbox'] >> nth=0
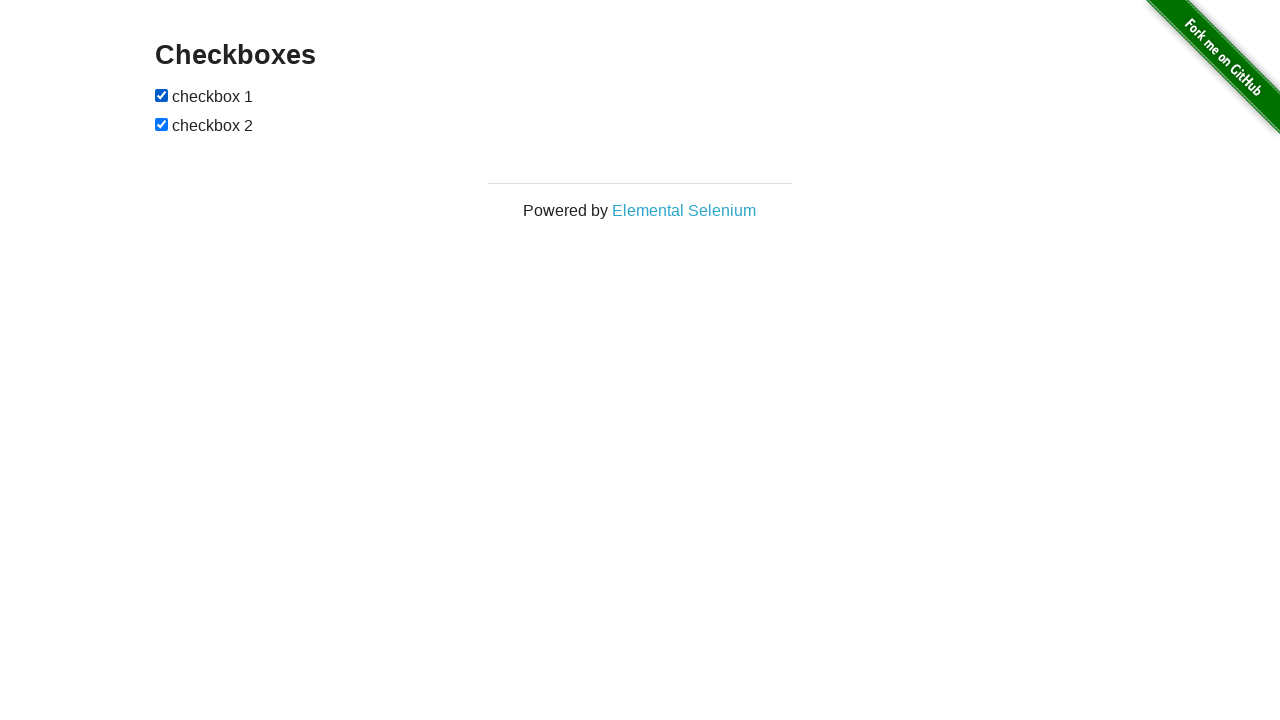

Waited for checkbox 1 to be checked
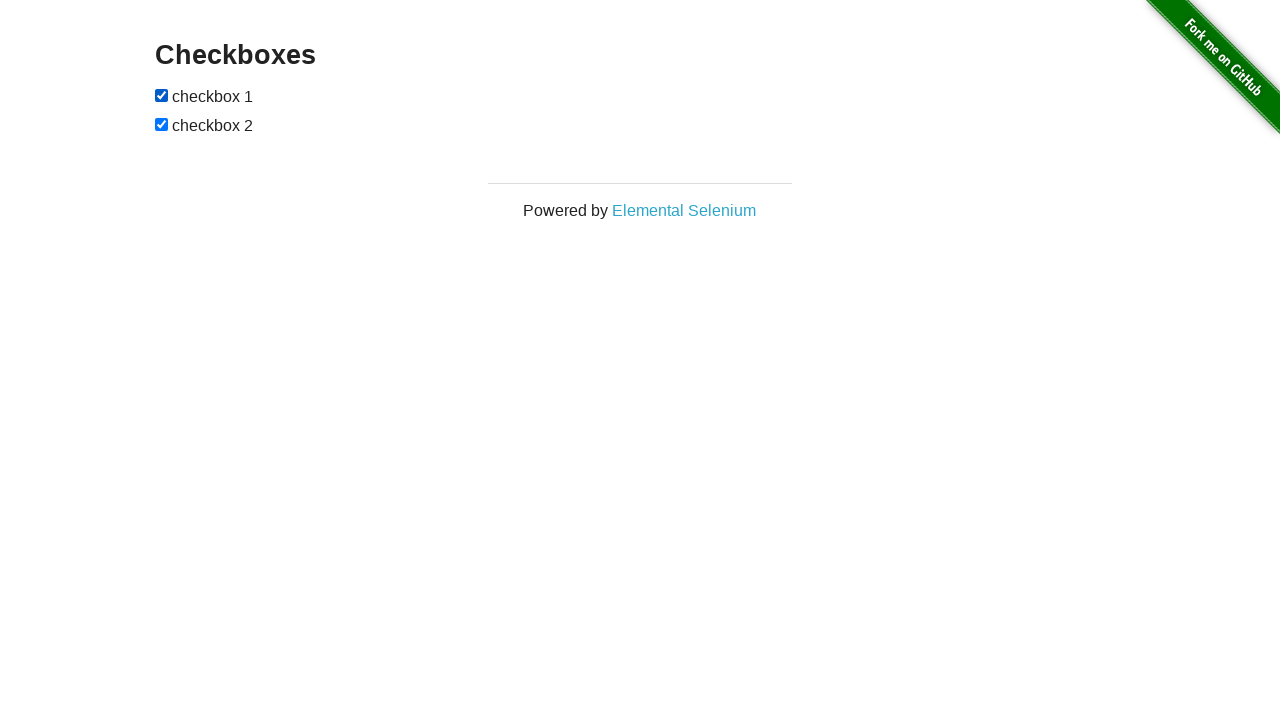

Clicked checkbox 2 to uncheck it at (162, 124) on xpath=//input[@type='checkbox'] >> nth=1
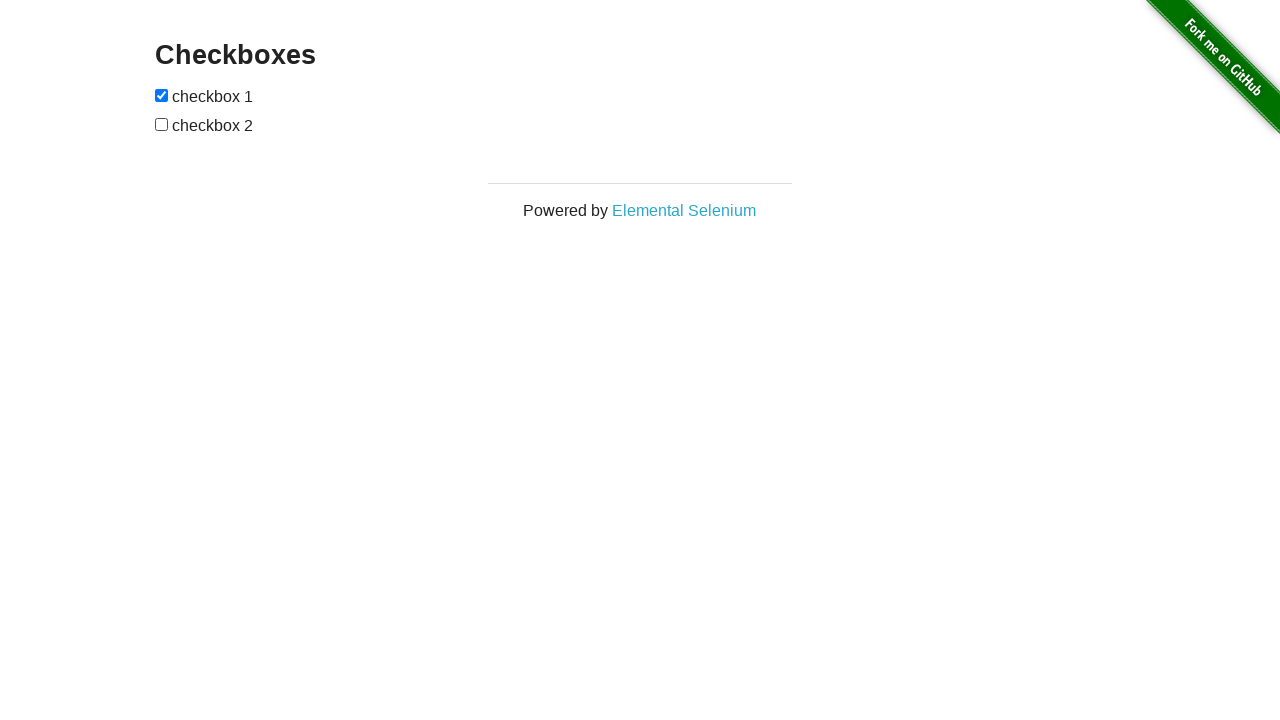

Waited for checkbox 2 to be unchecked
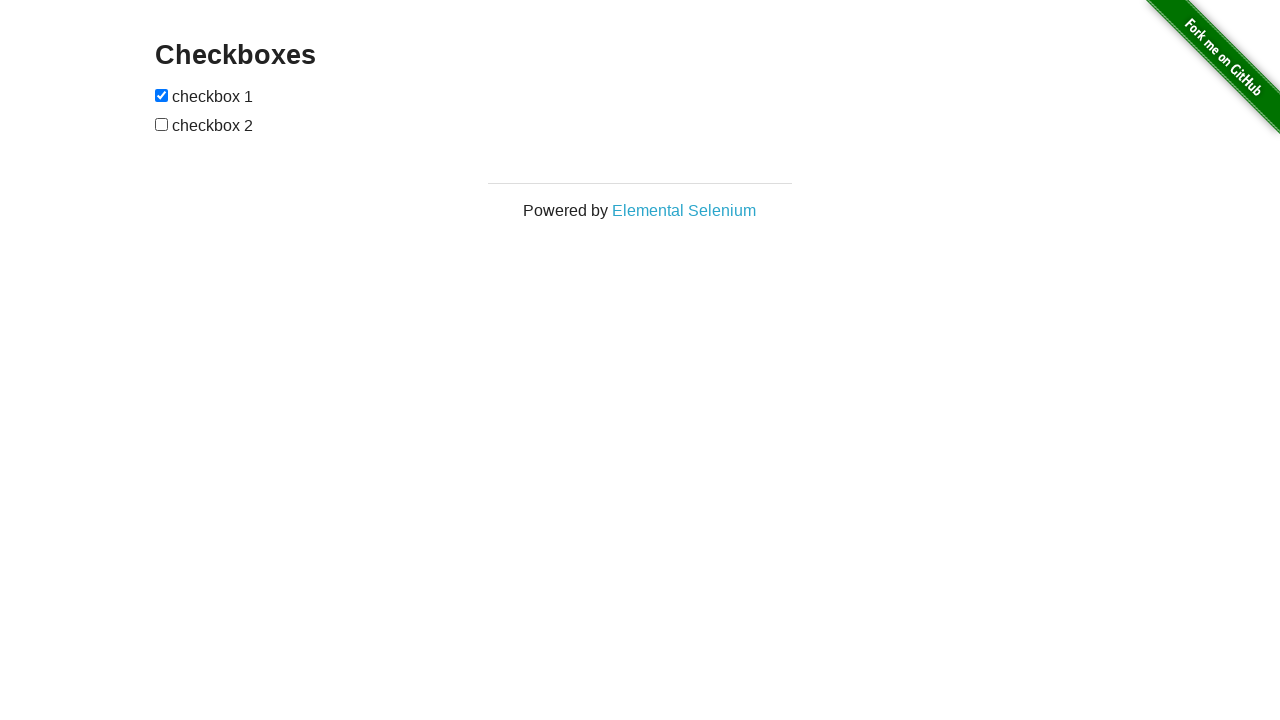

Verified checkbox 1 is now checked
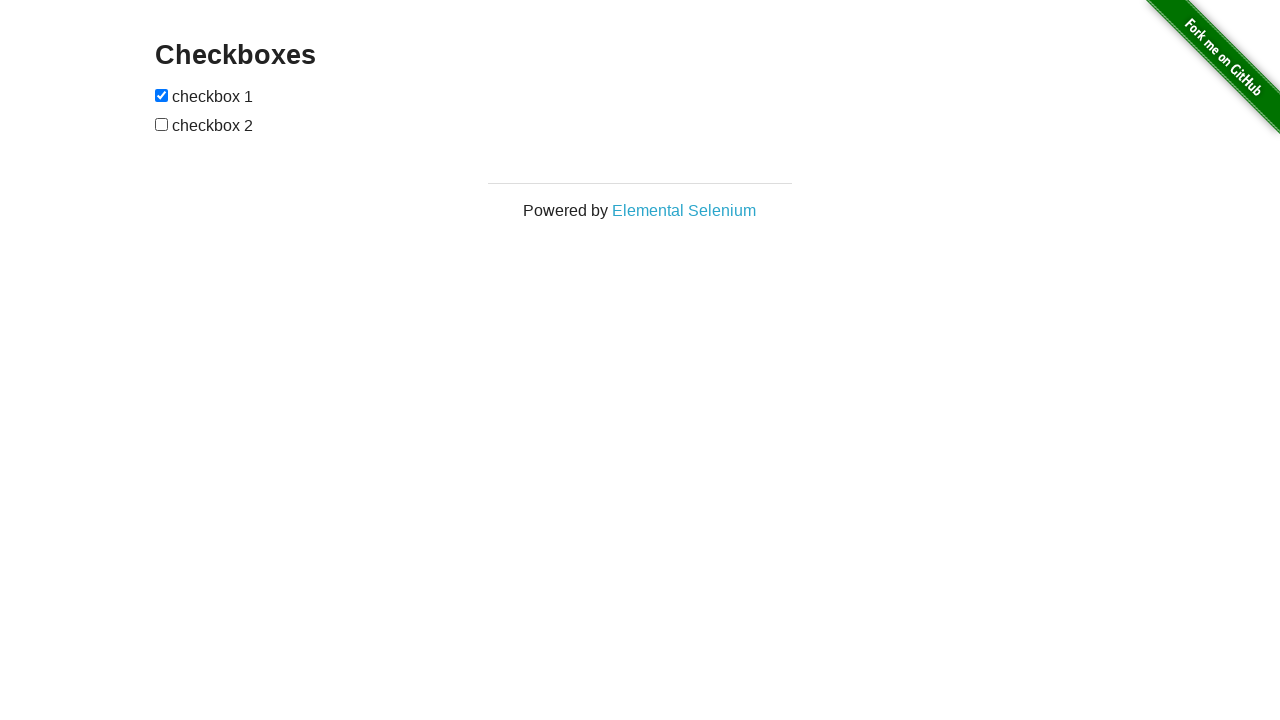

Verified checkbox 2 is now unchecked
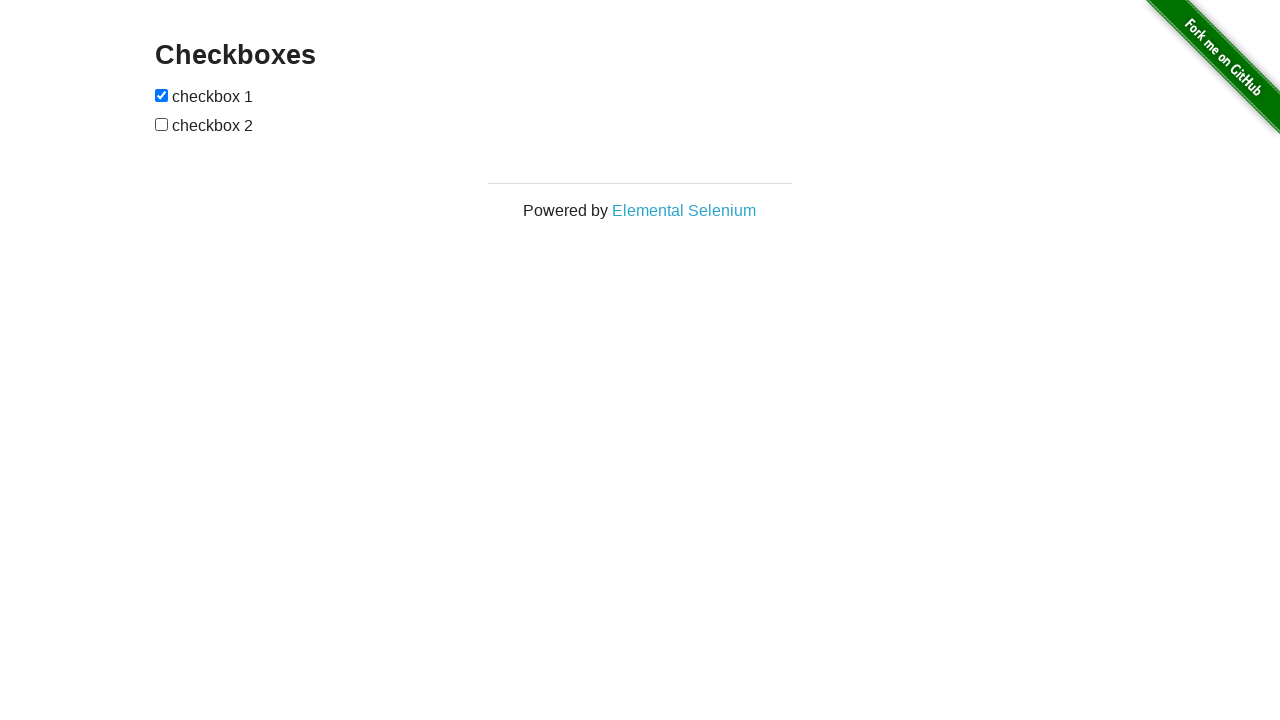

Clicked checkbox 2 to check it again at (162, 124) on xpath=//input[@type='checkbox'] >> nth=1
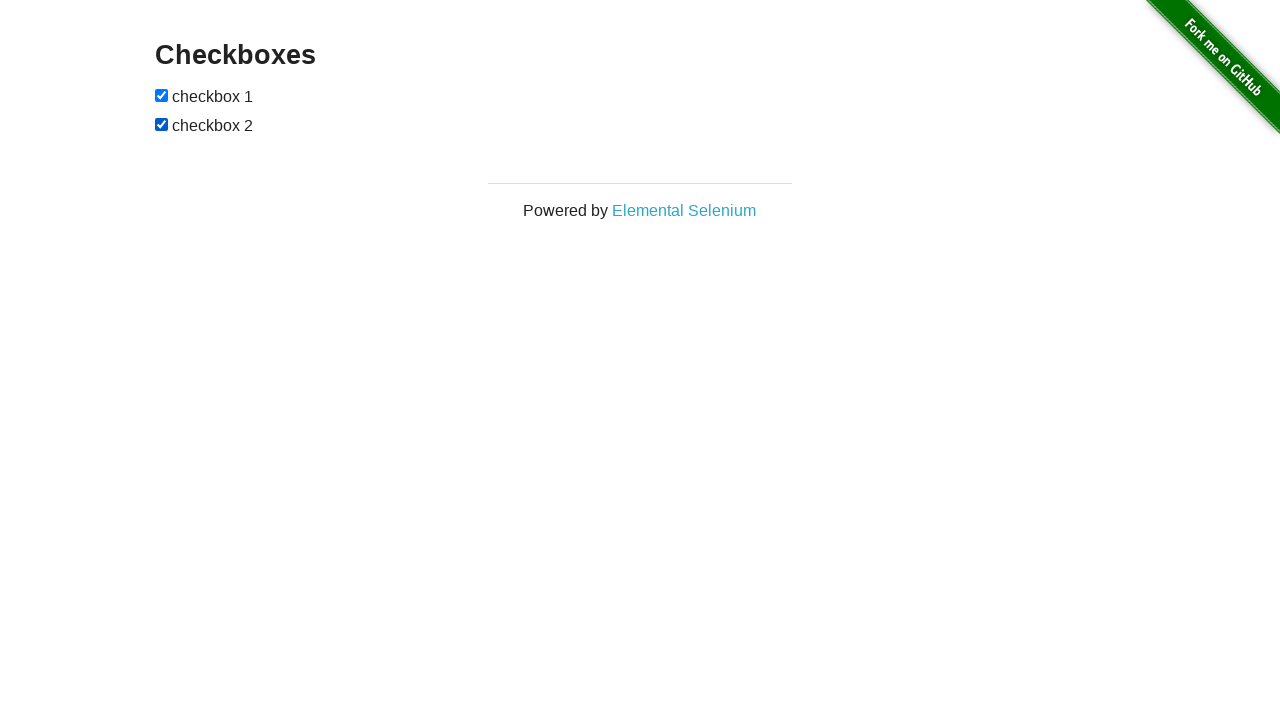

Waited for checkbox 2 to be checked again
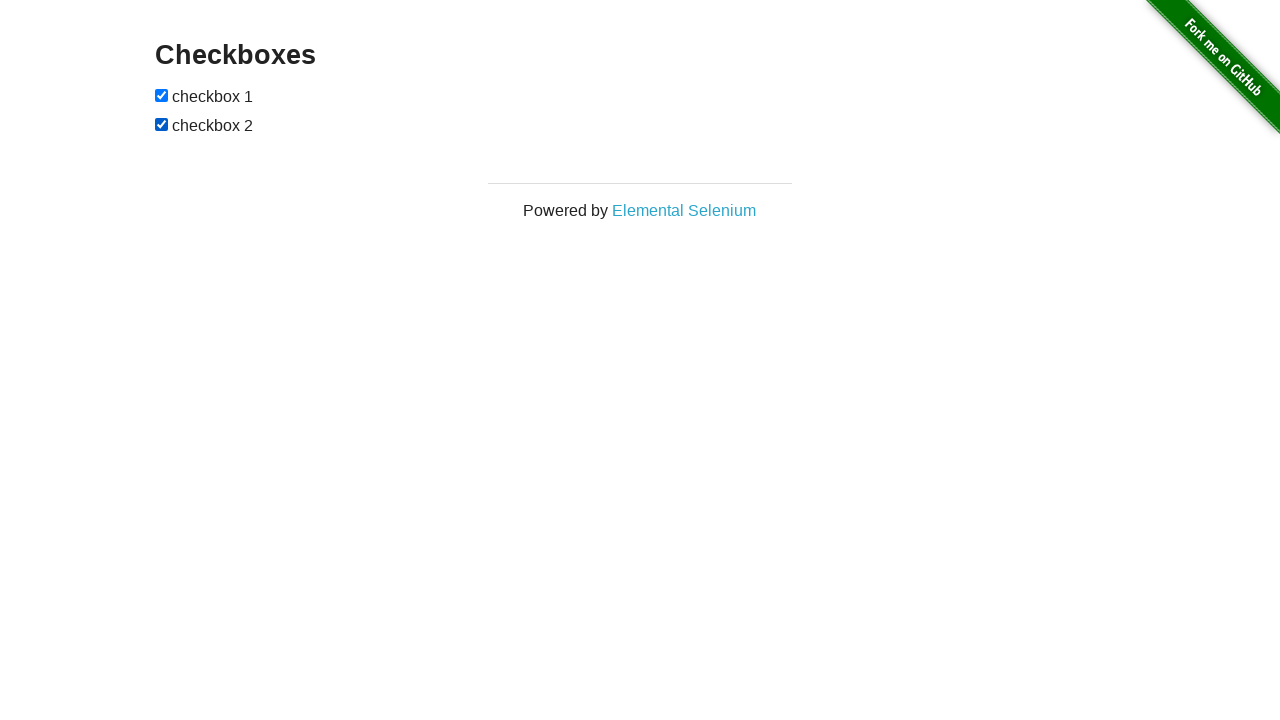

Verified checkbox 1 is still checked
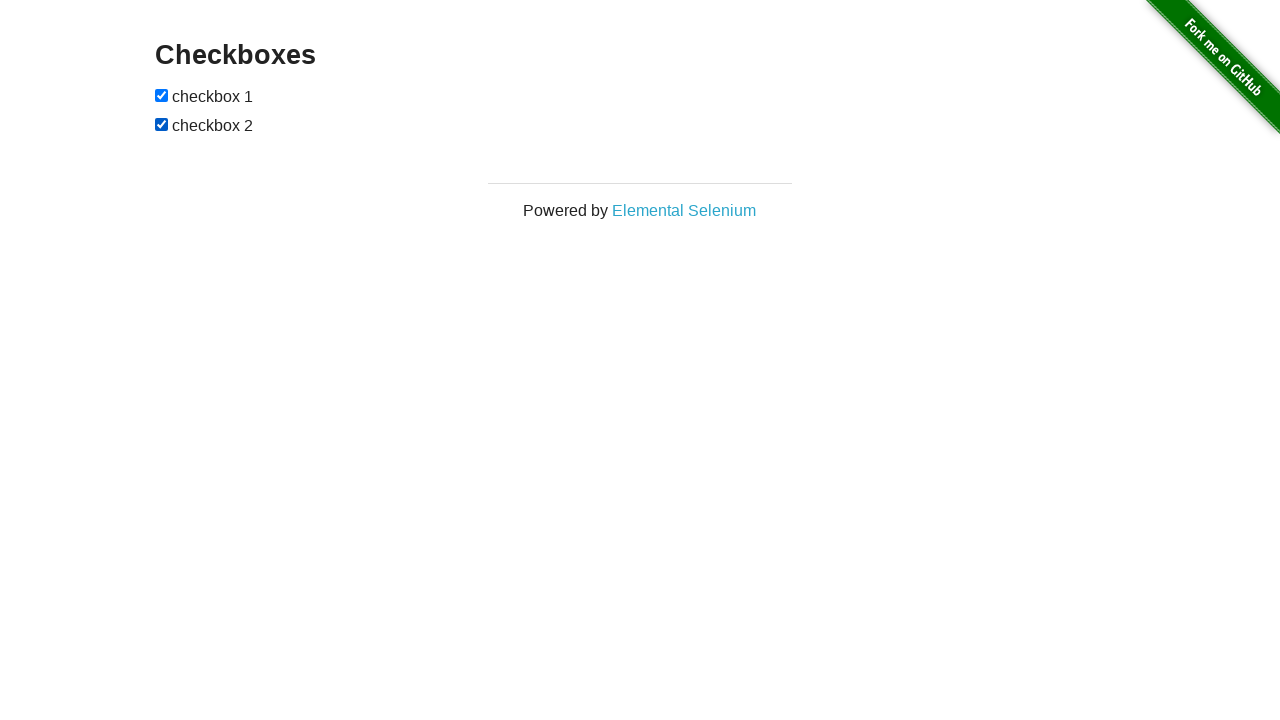

Verified checkbox 2 is checked after rechecking
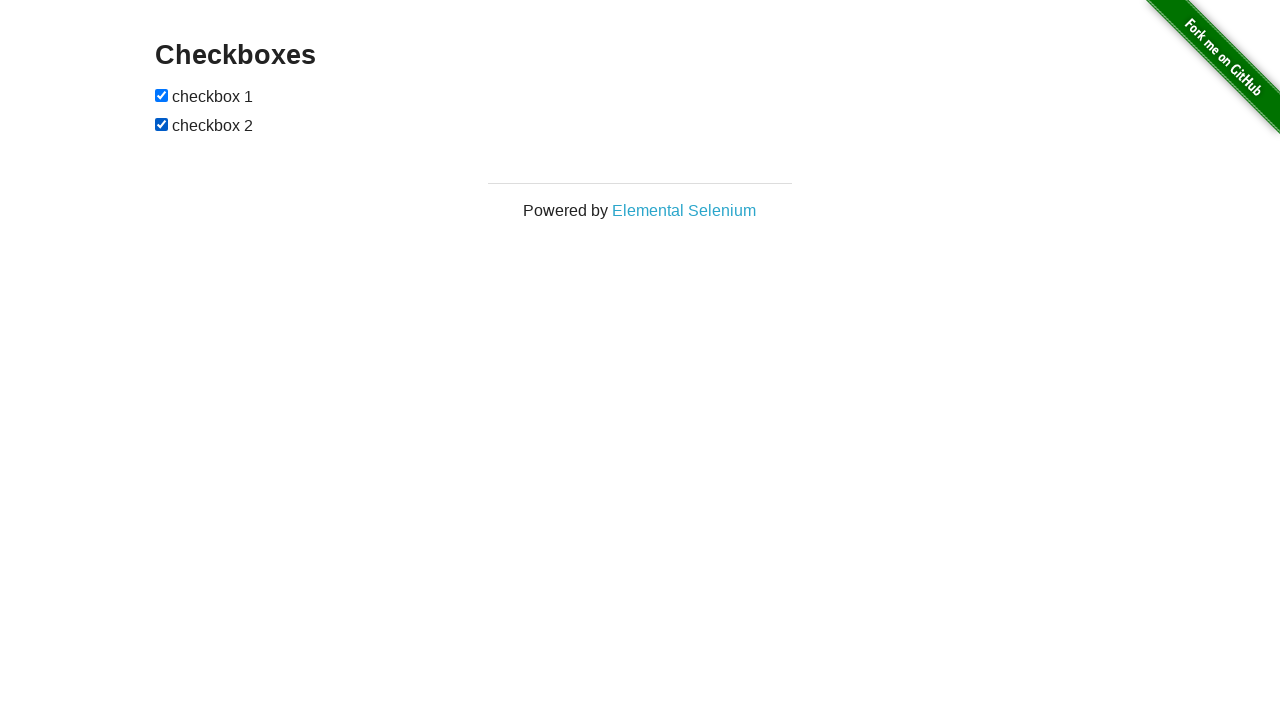

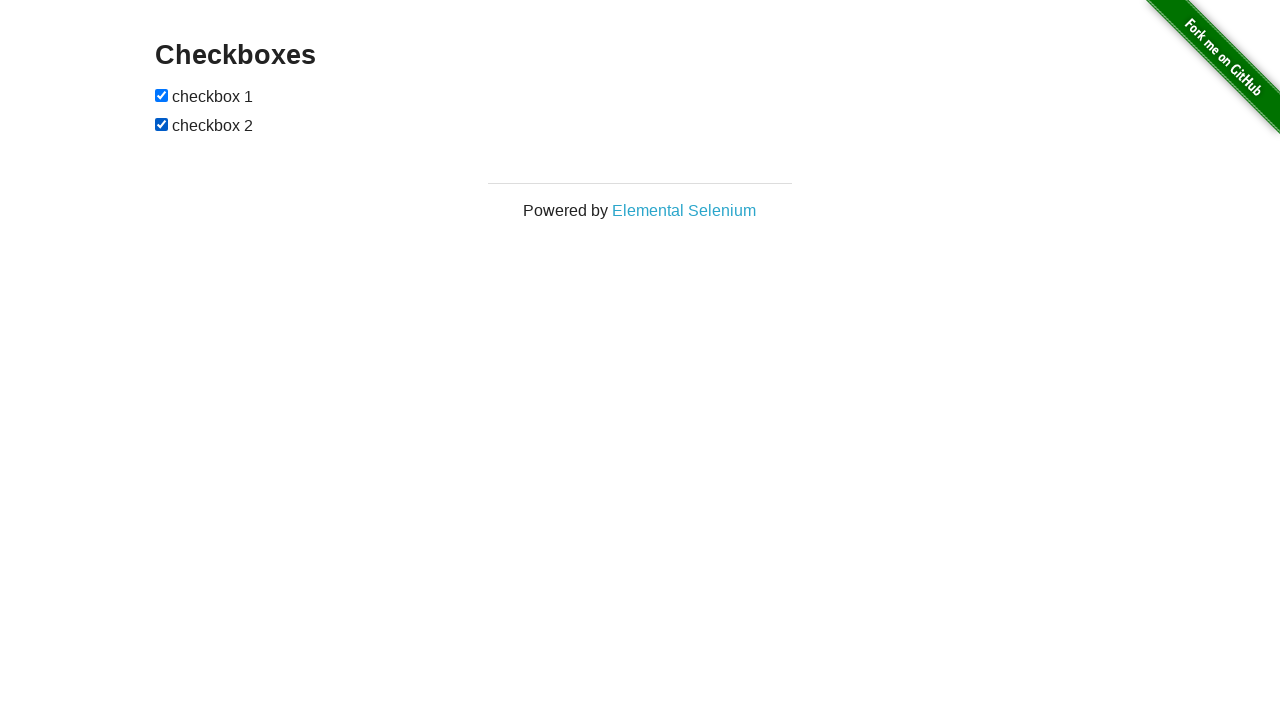